Tests scrolling functionality on a practice page, scrolling both the main page and within a fixed table element, then verifies table data is displayed correctly

Starting URL: https://qaclickacademy.com/practice.php

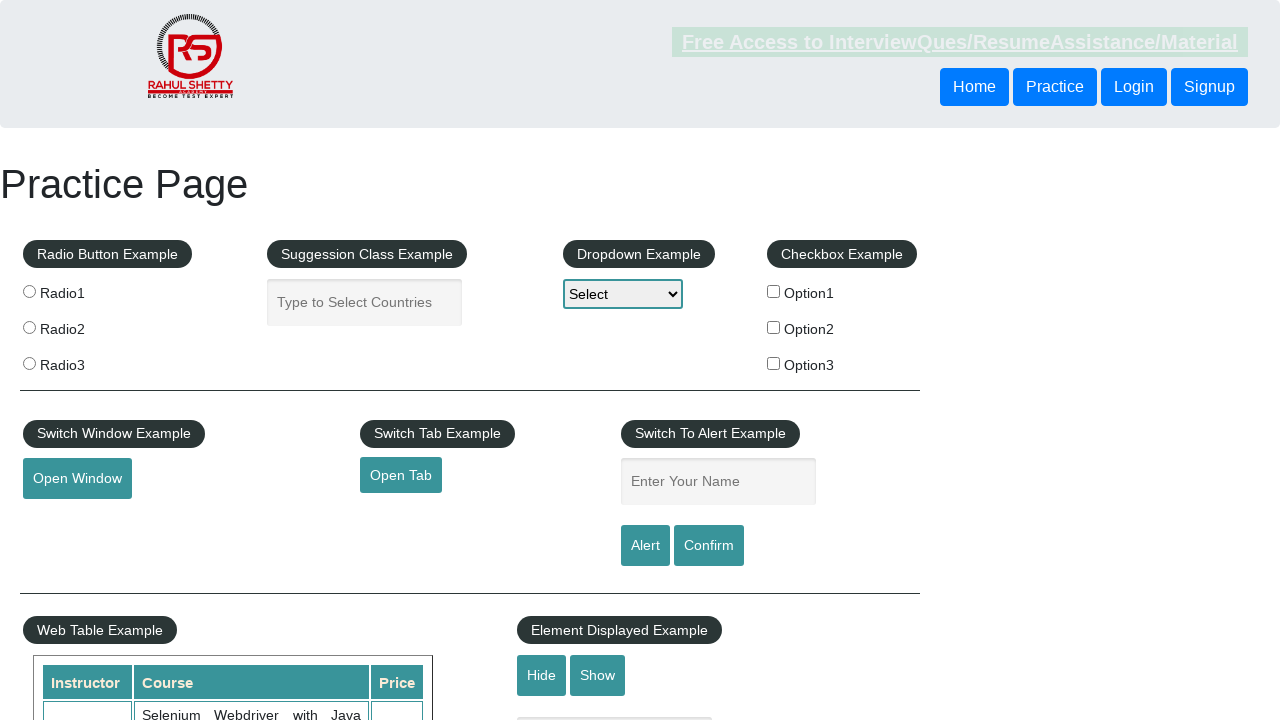

Scrolled down main page by 530 pixels
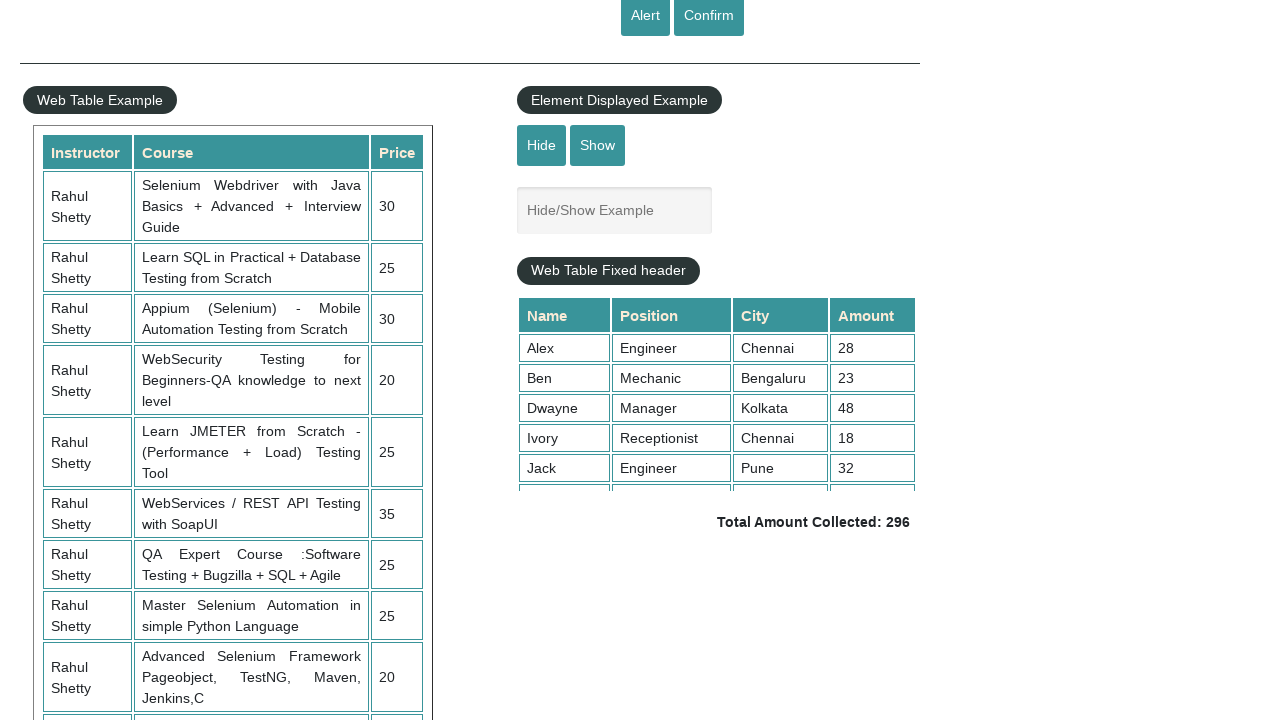

Waited 1 second for scroll animation to complete
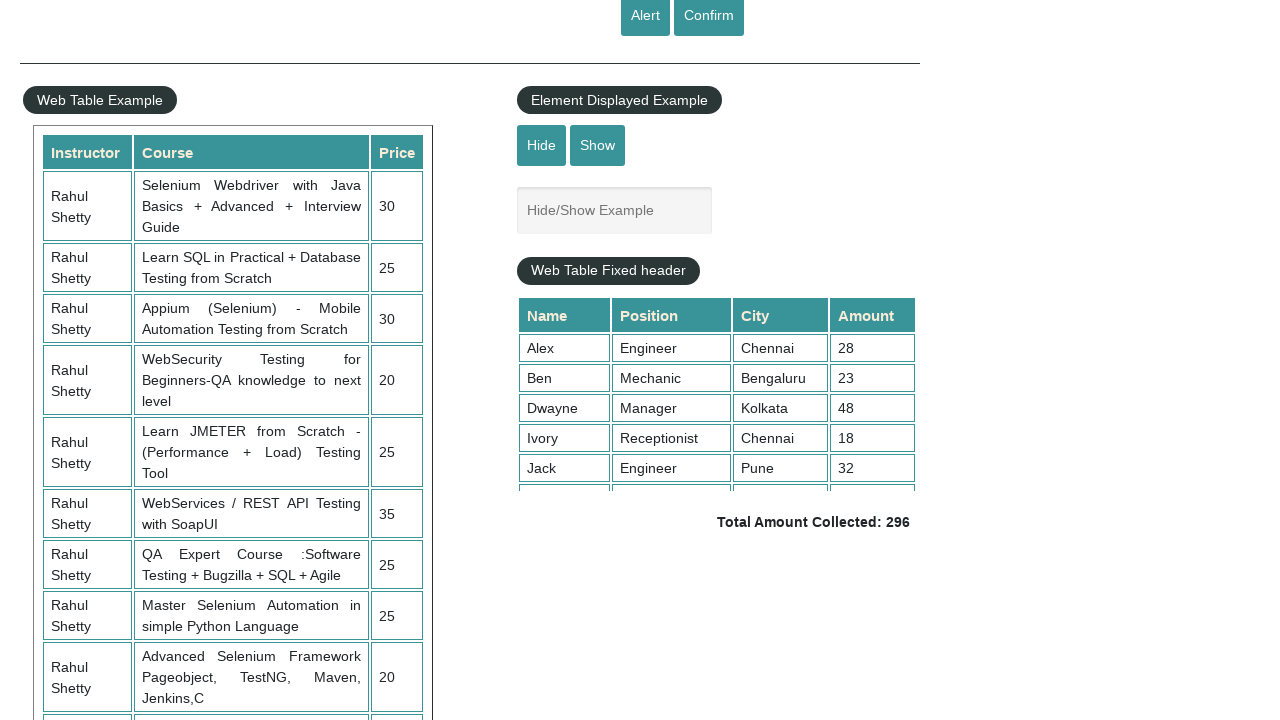

Scrolled within fixed table element to 5000 pixels
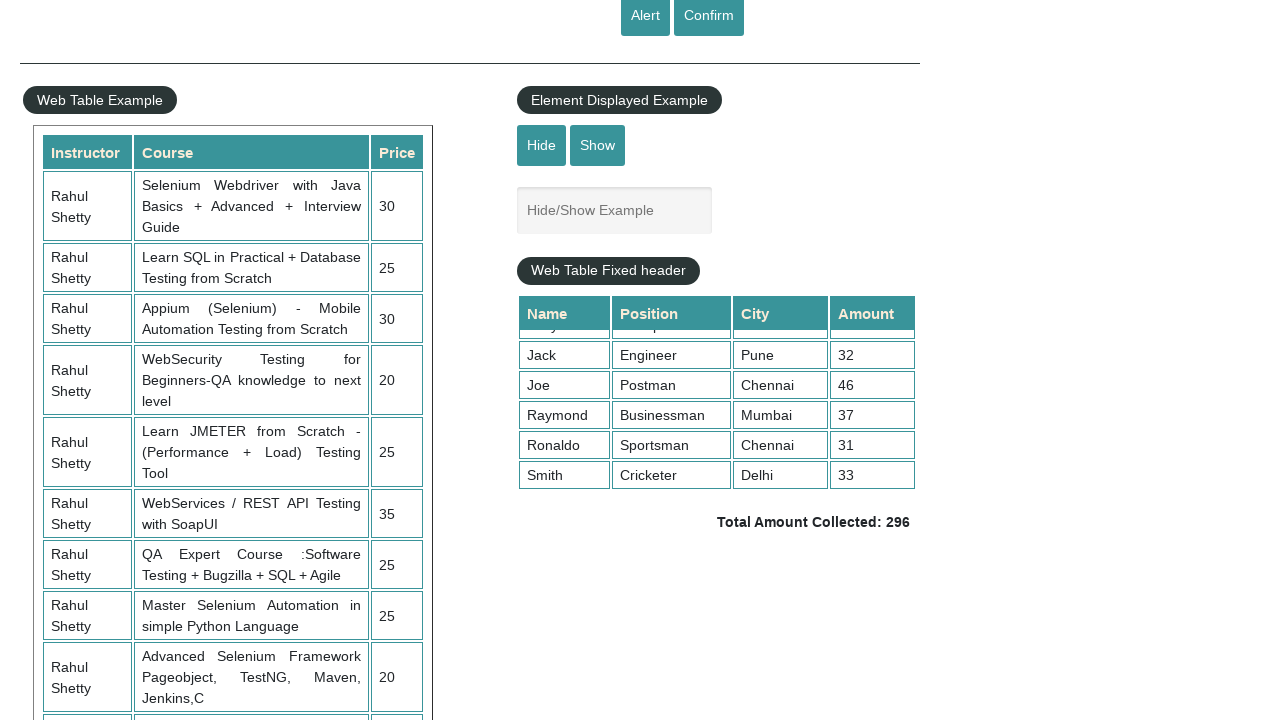

Verified table data is visible - fourth column cell found
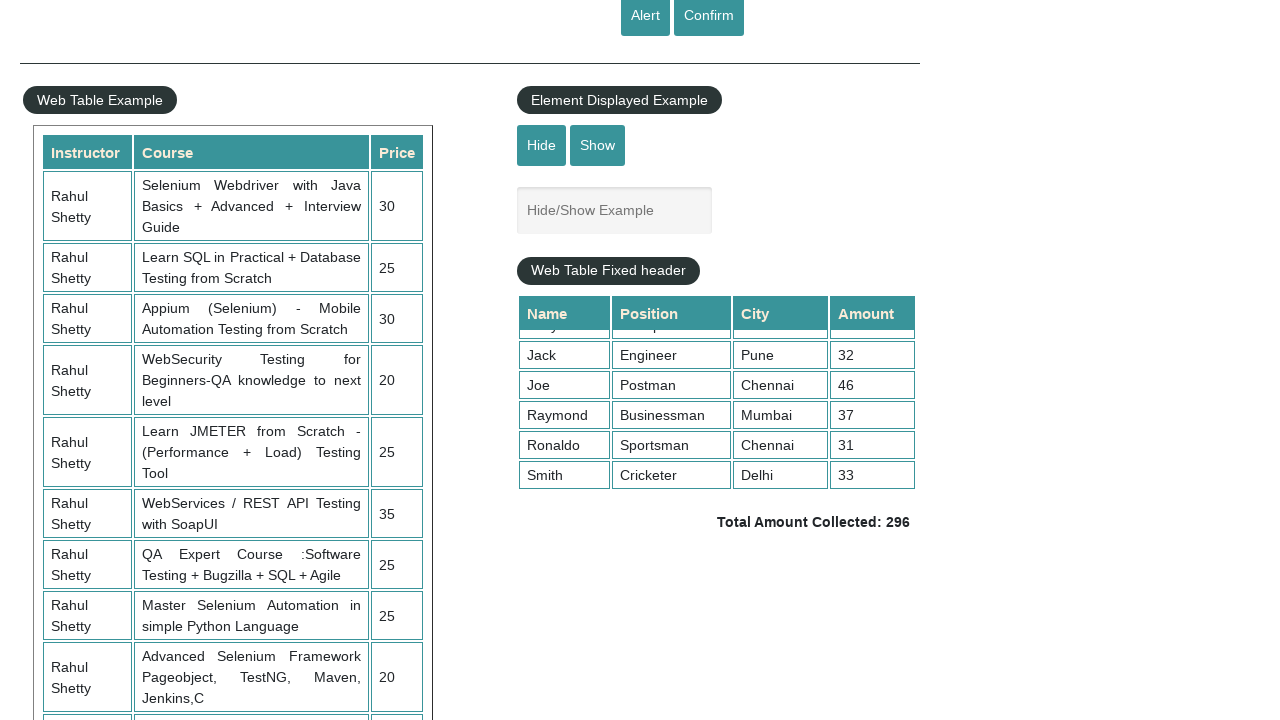

Verified total amount element is present and visible
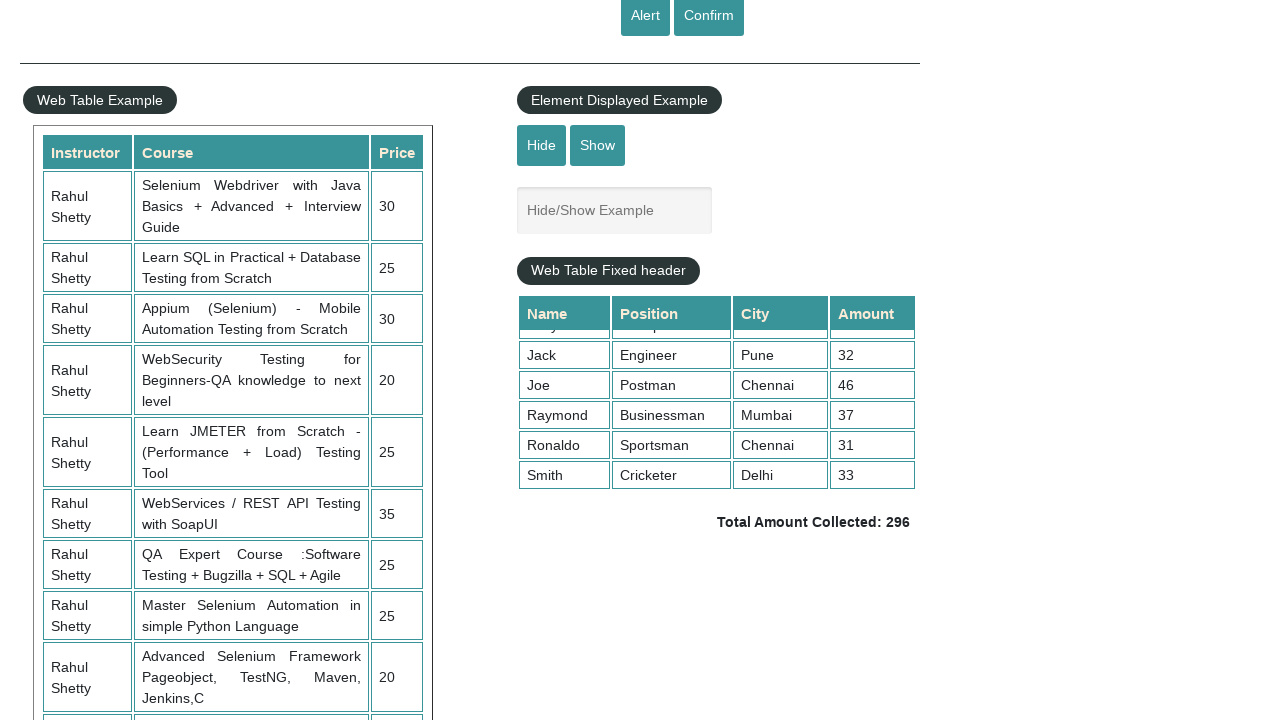

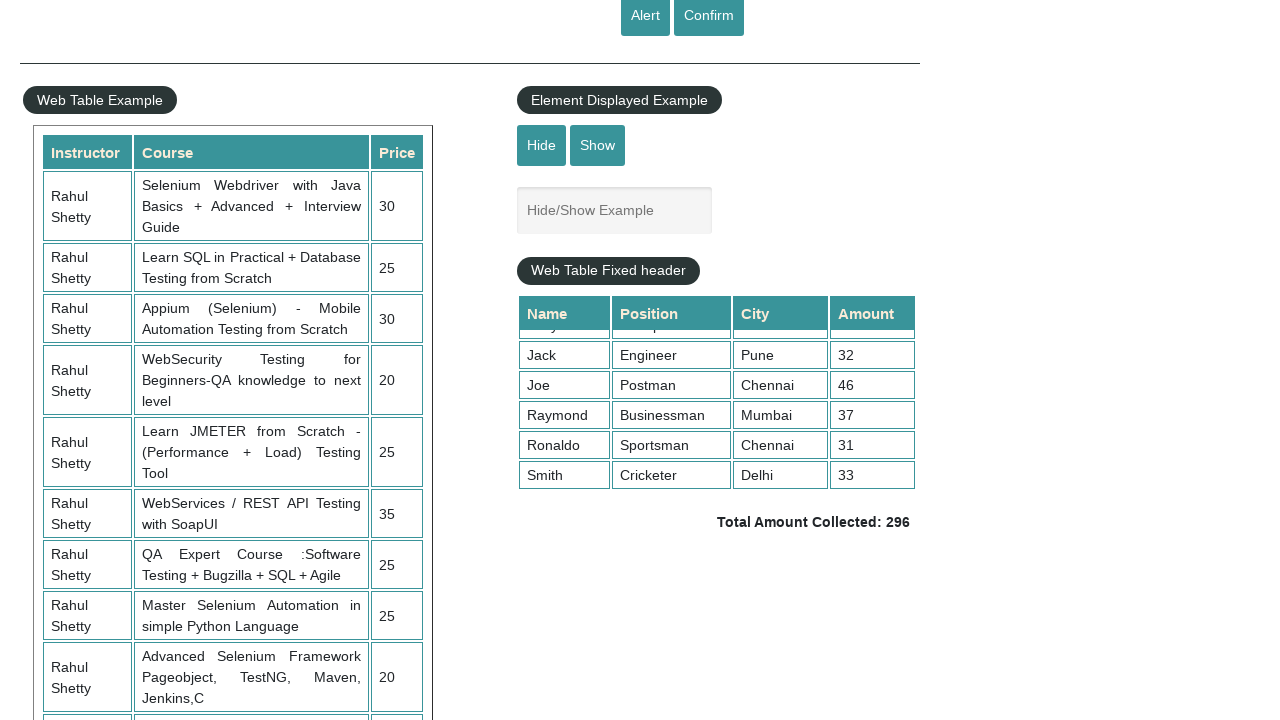